Tests the forgot password functionality by entering an incorrect username and verifying the error message displayed

Starting URL: https://login1.nextbasecrm.com/?forgot_password=yes

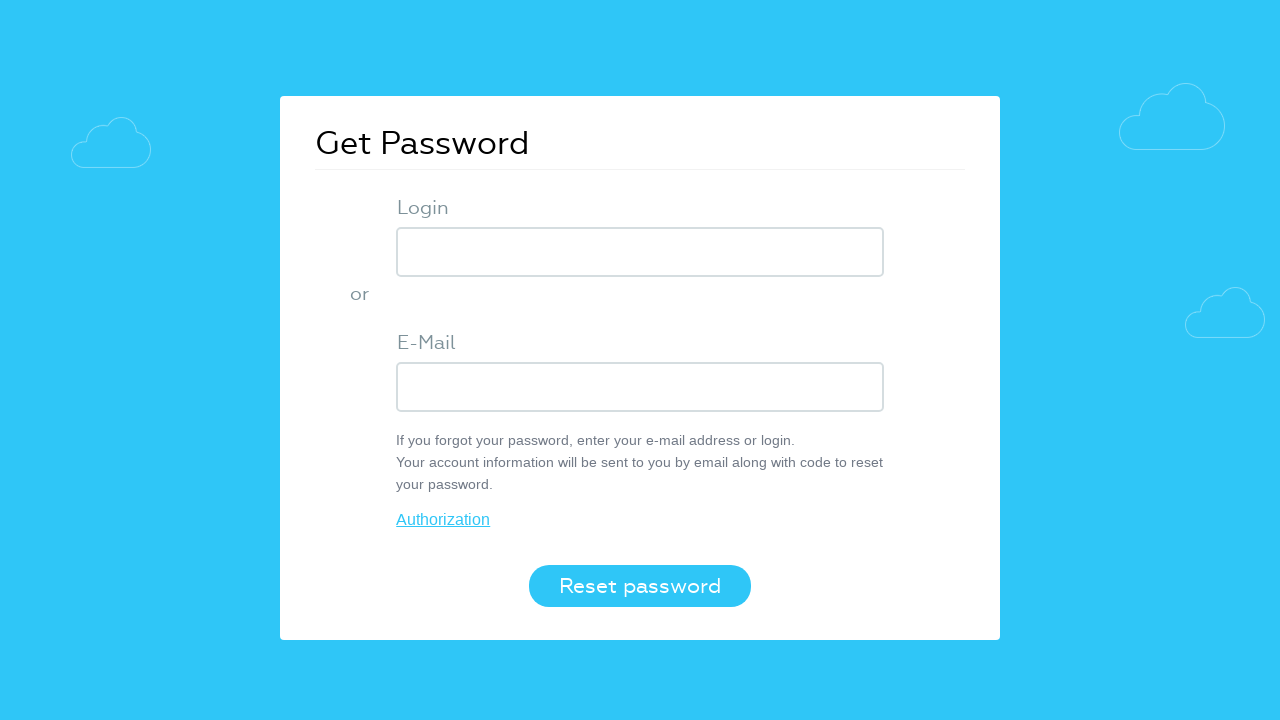

Entered 'incorrect' as username in forgot password form on input[name='USER_LOGIN']
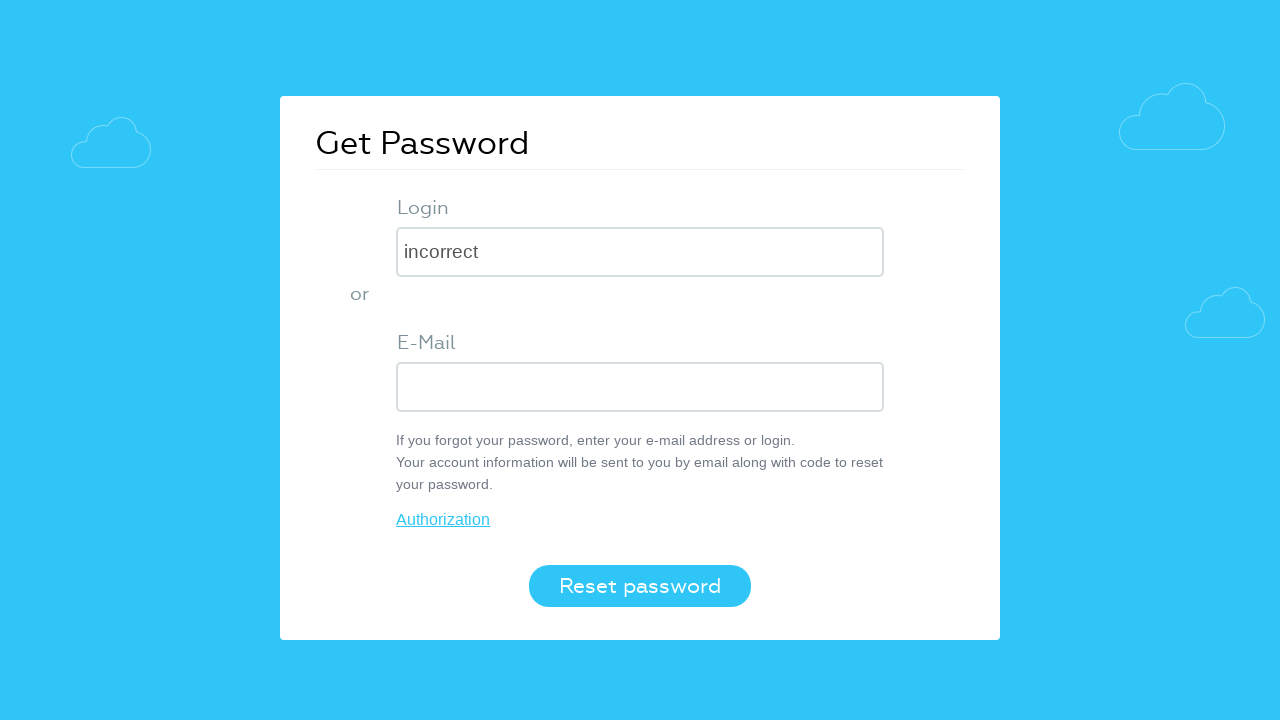

Clicked the 'Reset password' button at (640, 586) on button[value='Reset password']
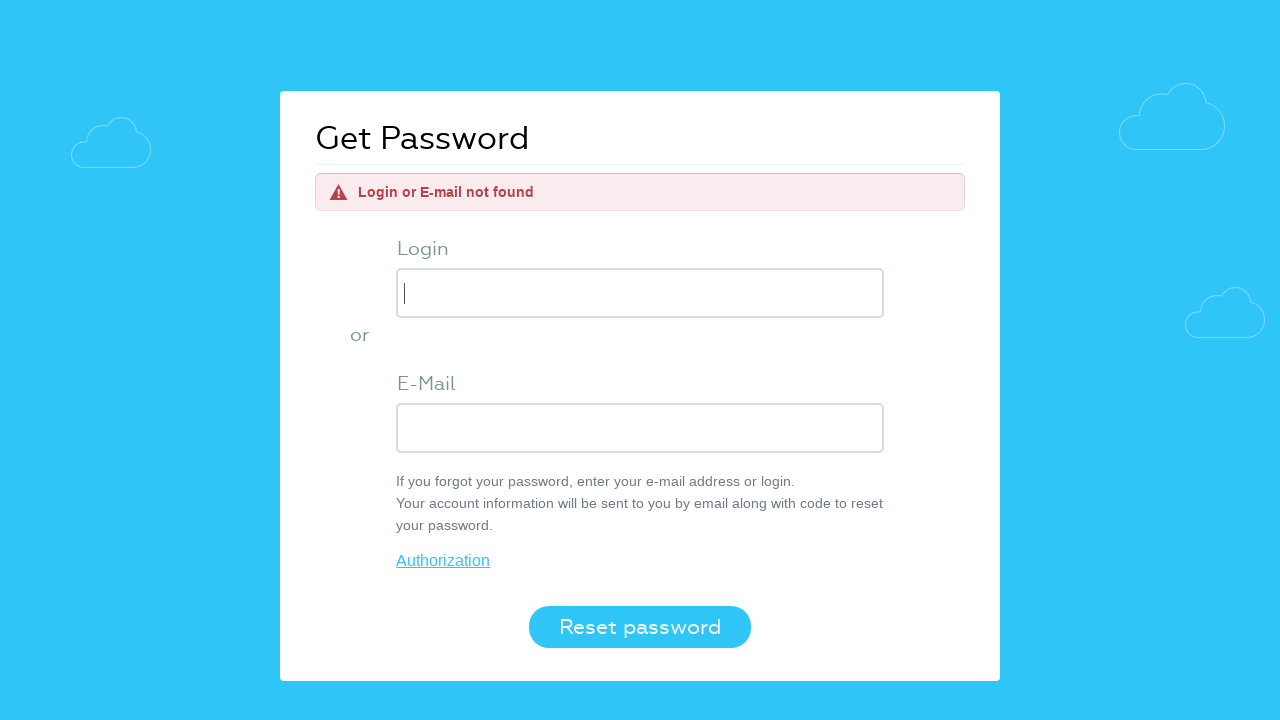

Waited for error message to appear
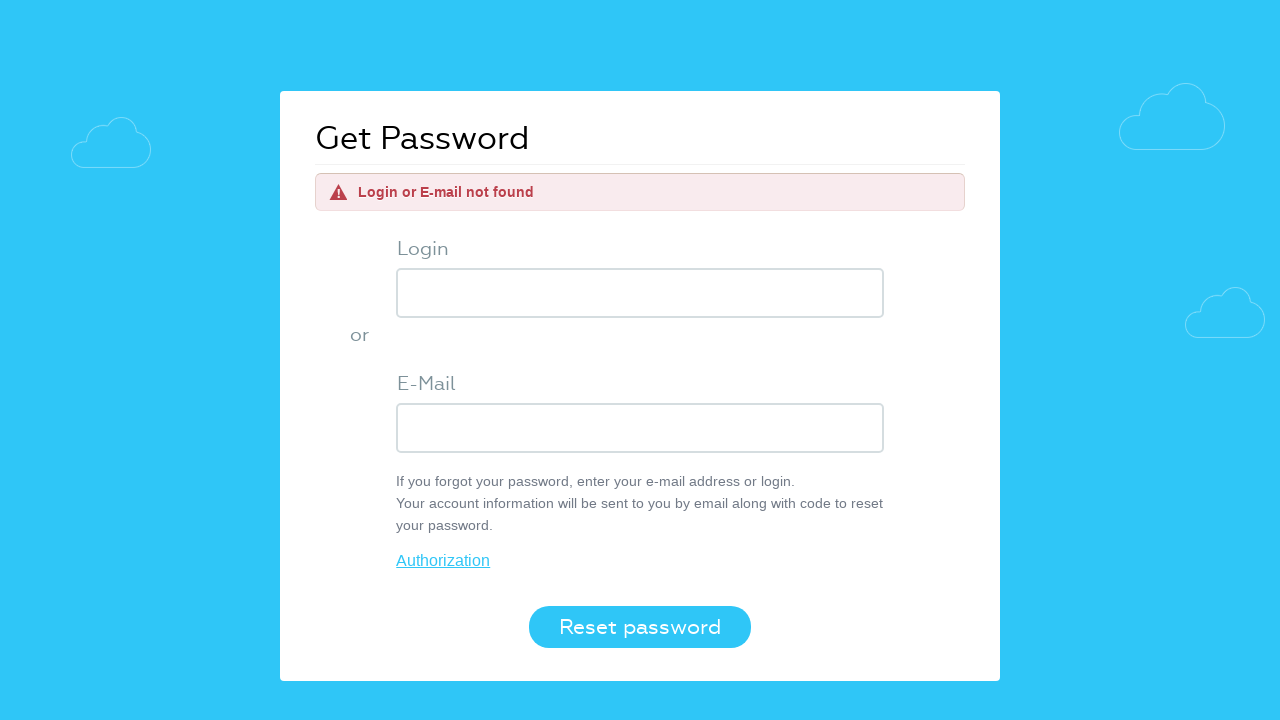

Located error message element
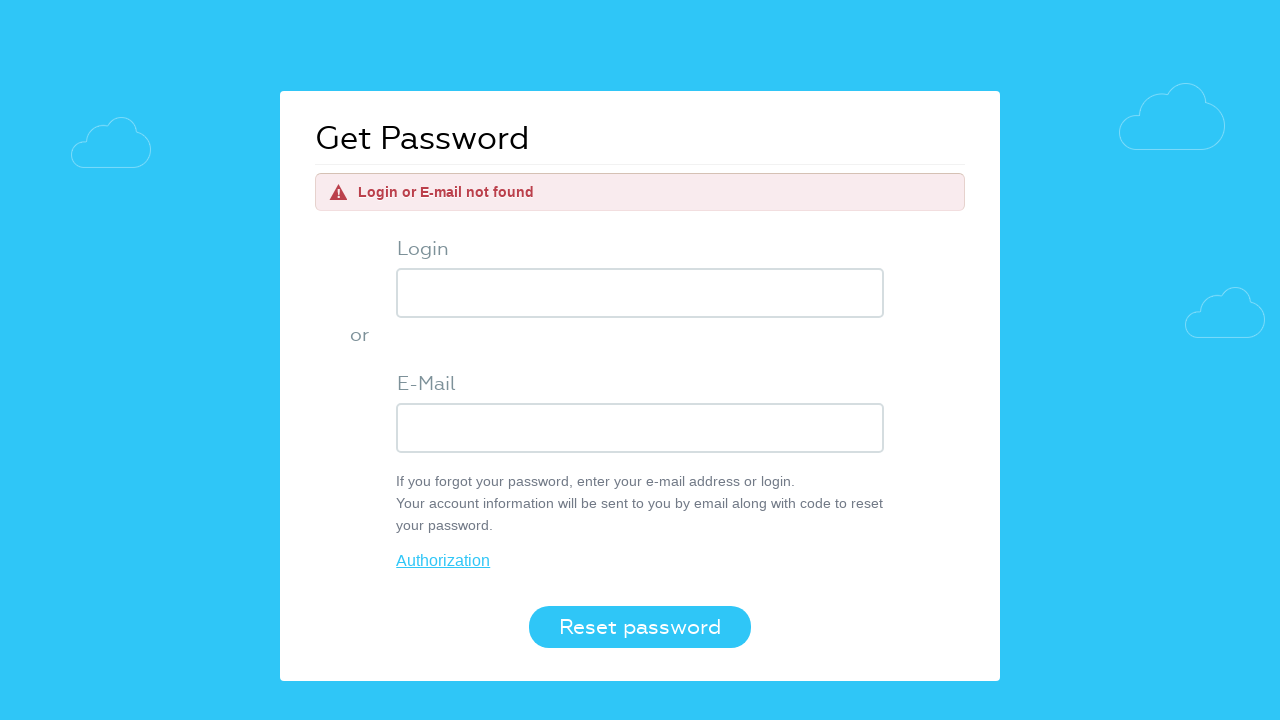

Verified error message displays 'Login or E-mail not found'
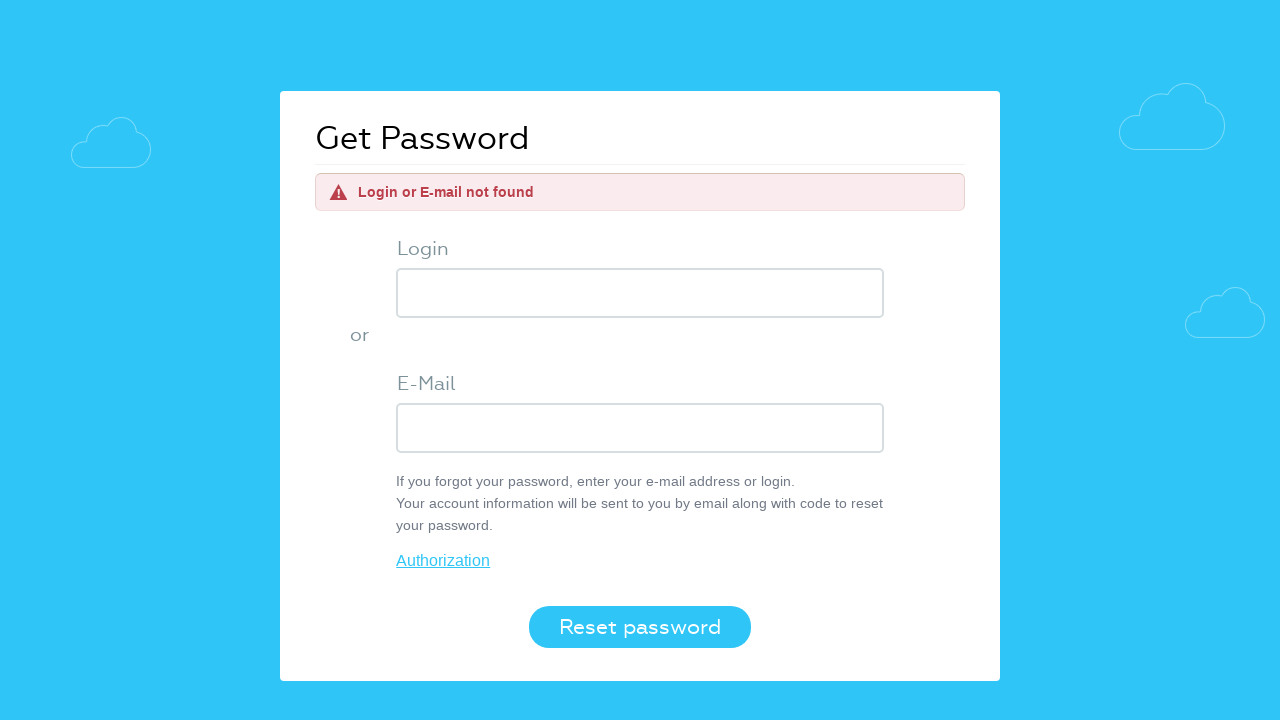

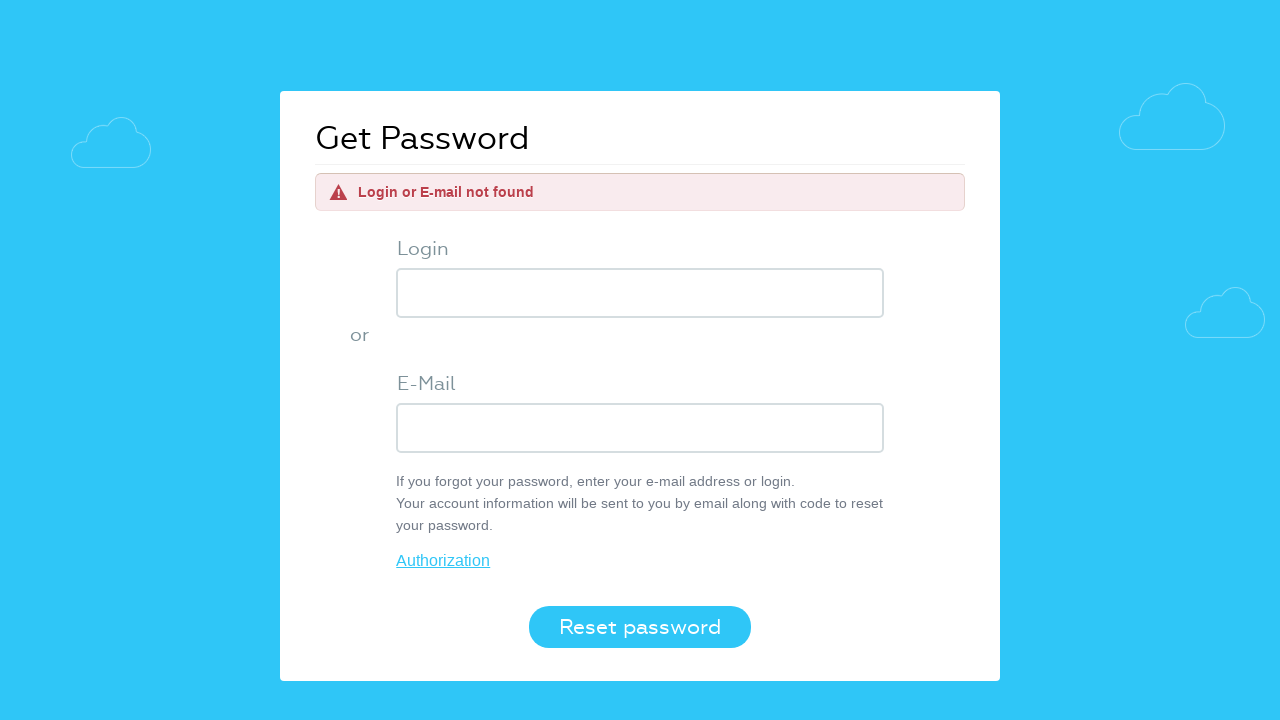